Demonstrates various Selenium locator strategies by interacting with a dummy website - filling form fields and clicking links using different locator types (tag name, ID, name, class name, link text, partial link text)

Starting URL: https://automationbysqatools.blogspot.com/2021/05/dummy-website.html

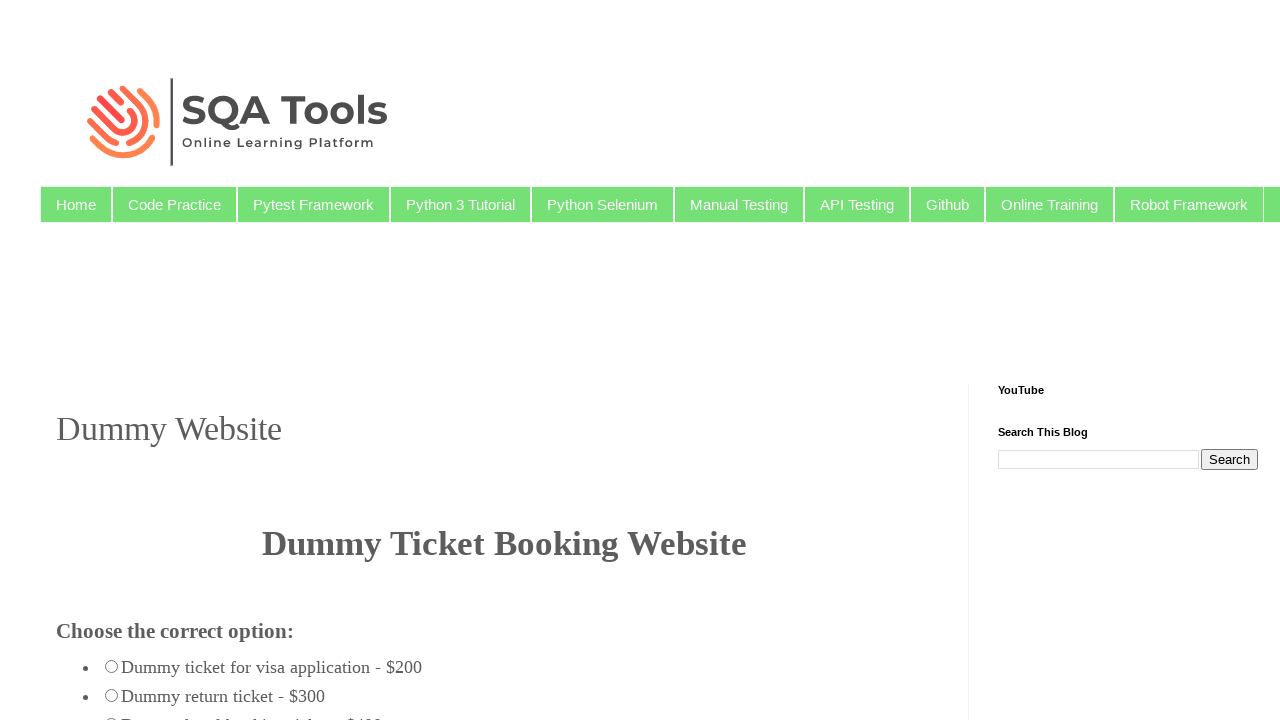

Retrieved and printed header text using tag name locator
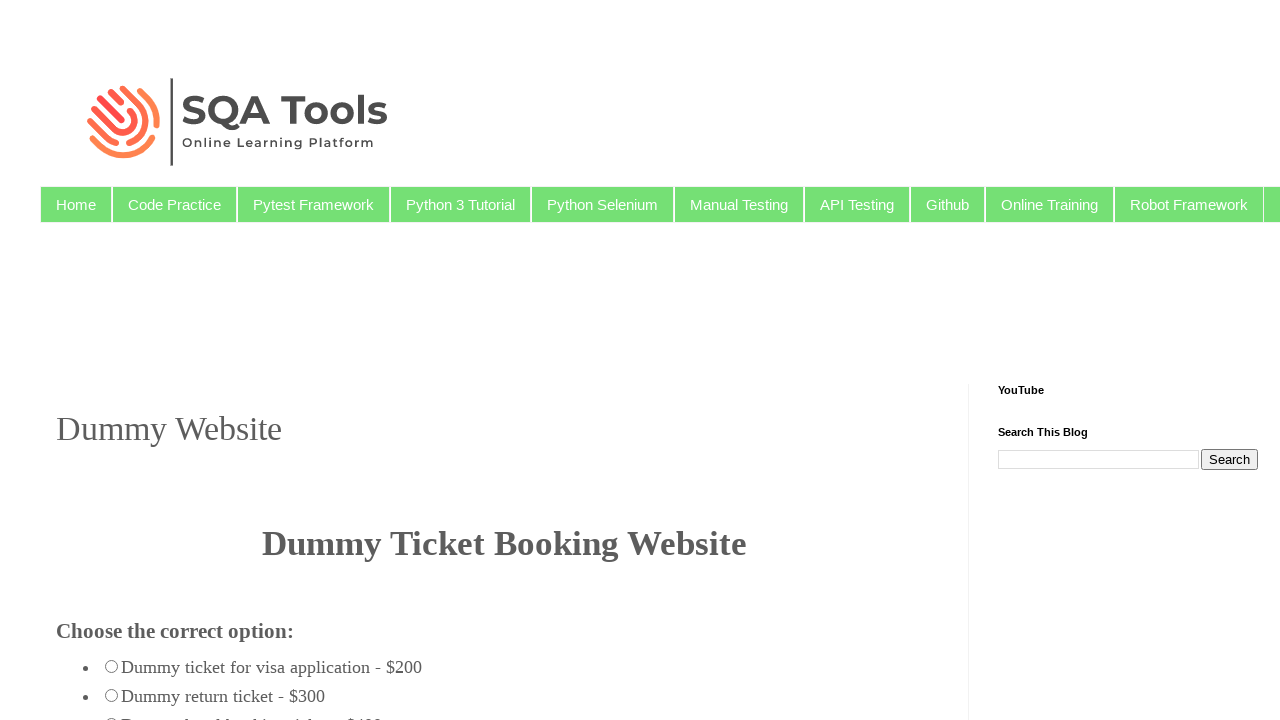

Filled firstname field with 'test' using ID locator on #firstname
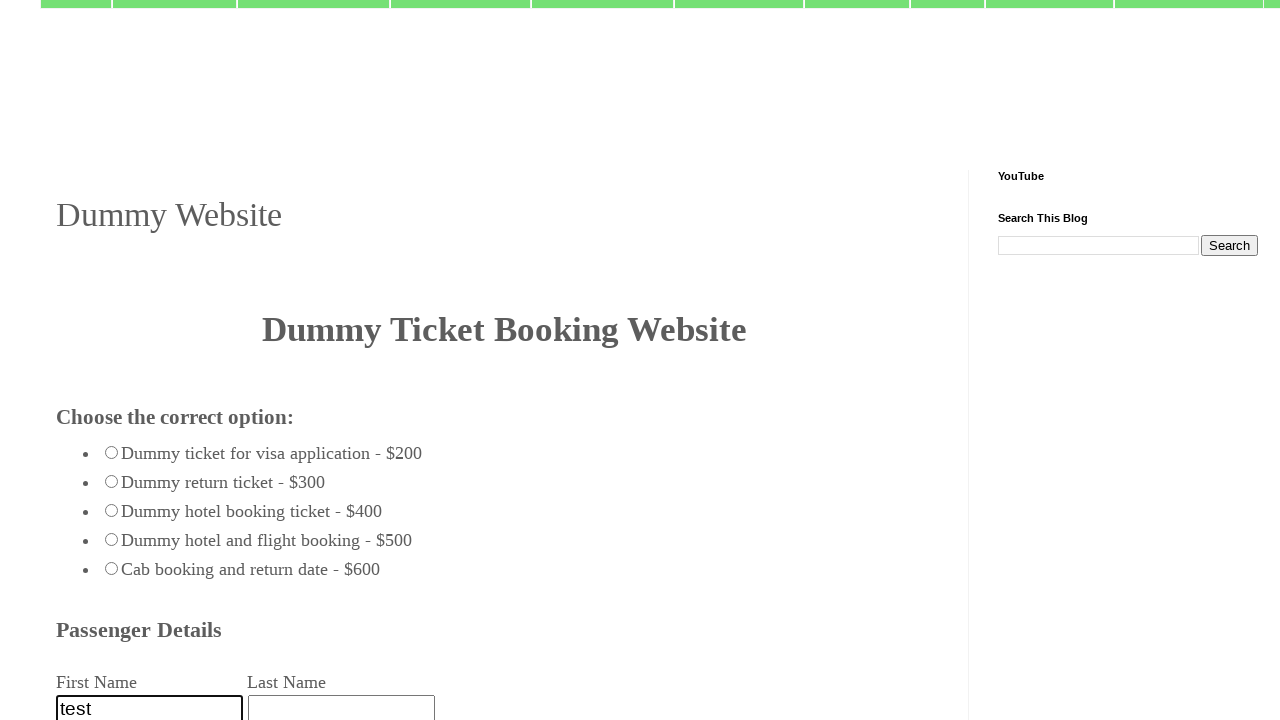

Filled fromcity field with 'Pune' using name locator on input[name='fromcity']
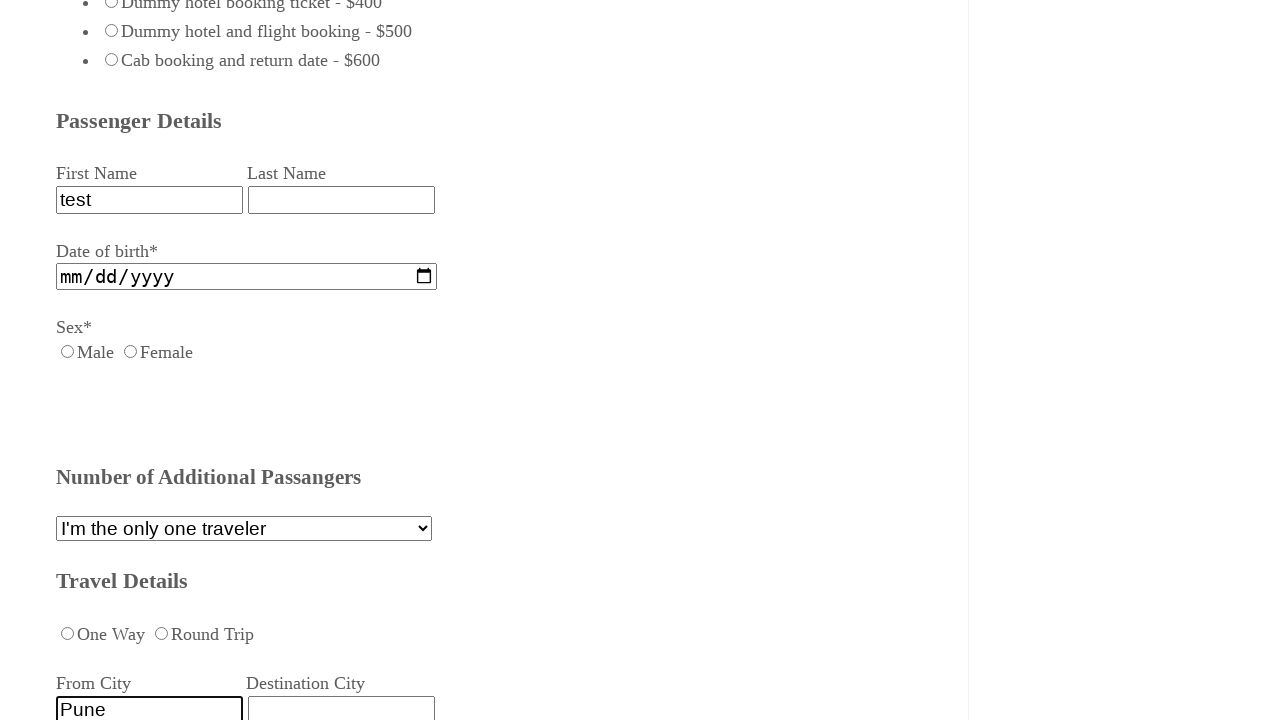

Retrieved and printed heading text using class name locator
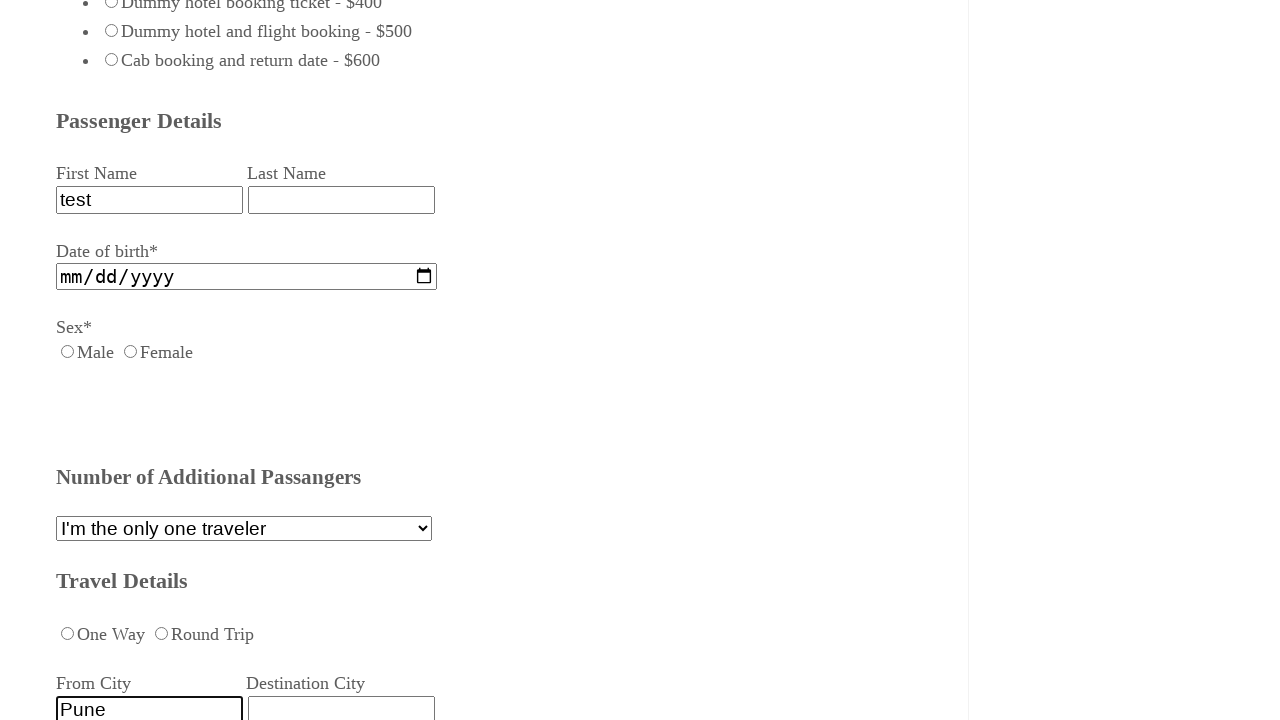

Clicked 'Python Selenium' link using full link text locator at (602, 204) on text=Python Selenium
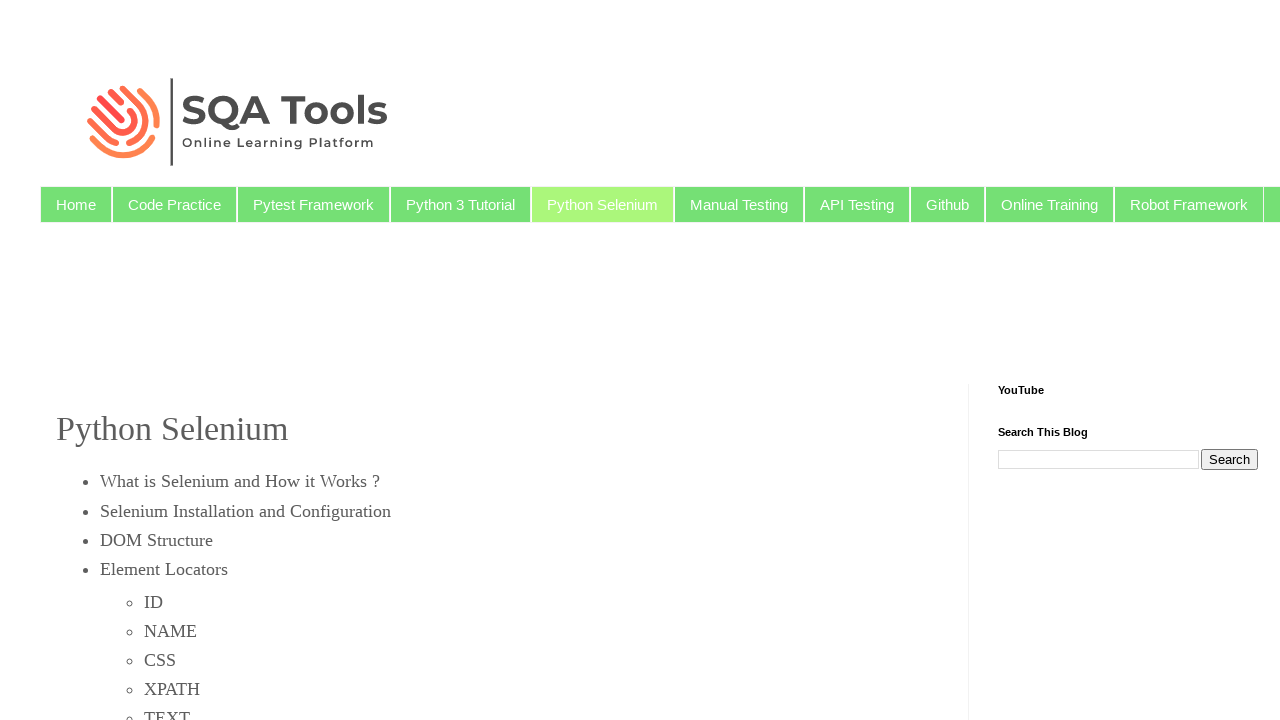

Clicked 'Pytest' link using partial link text locator at (314, 204) on text=Pytest
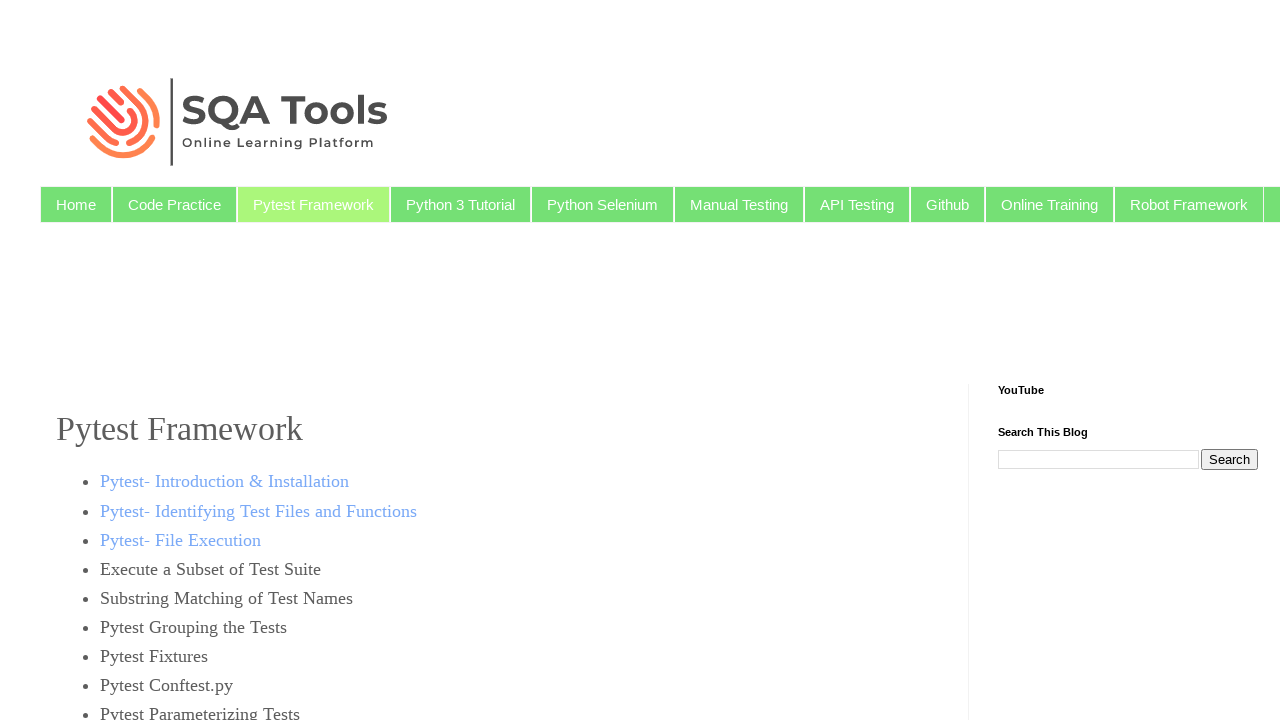

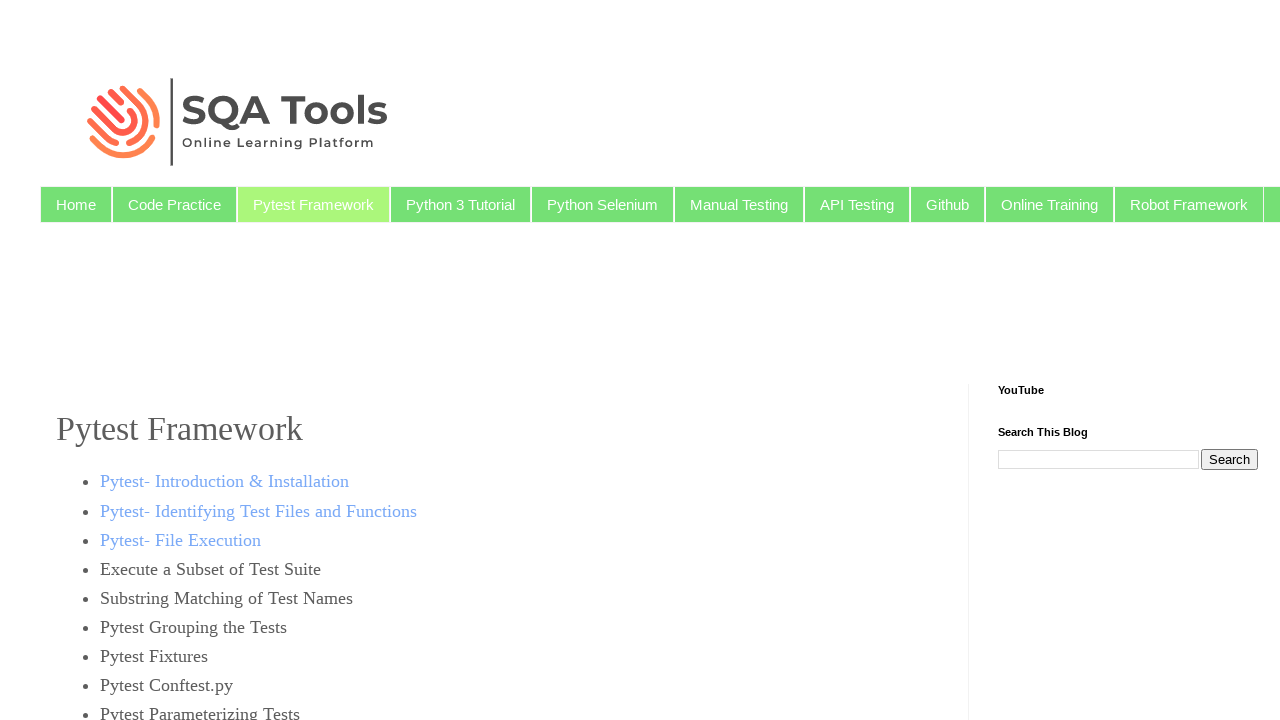